Tests adding a product to basket, viewing the basket through cart icon, and verifying the subtotal and total prices are displayed

Starting URL: http://practice.automationtesting.in/

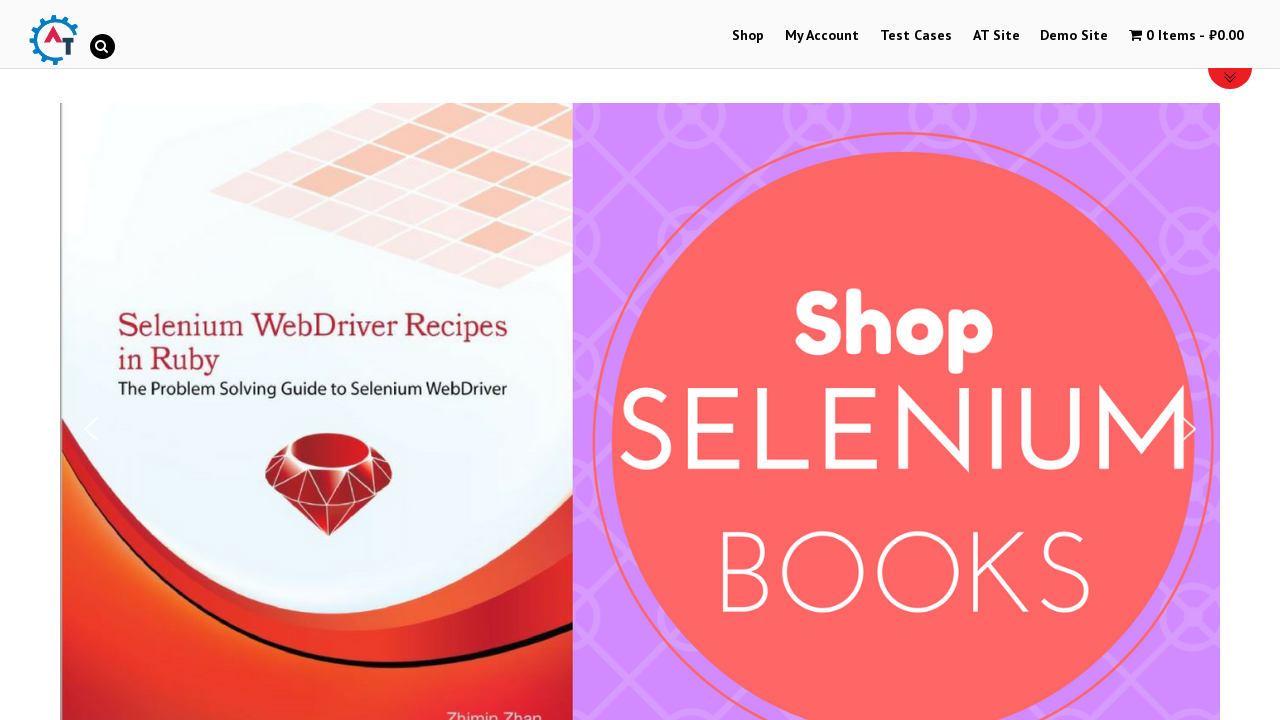

Clicked on Shop in main navigation at (748, 36) on xpath=//*[@class='main-nav']/li[1]
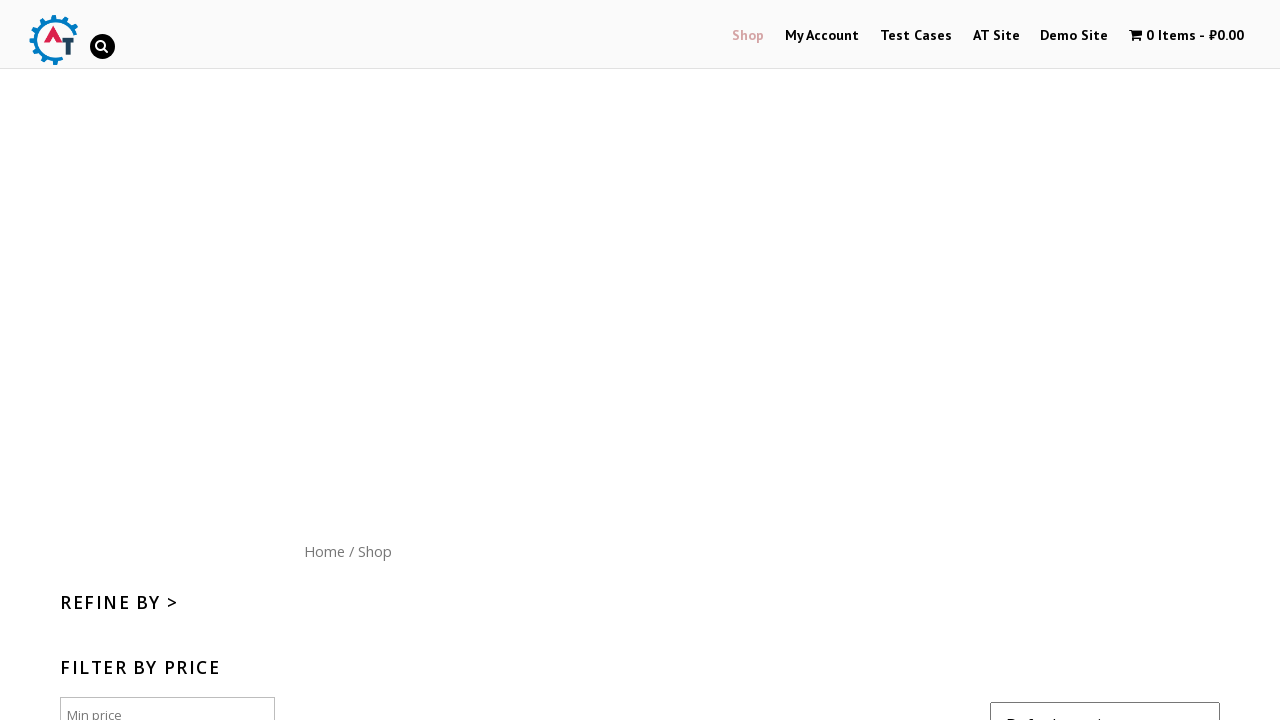

Clicked 'Add to basket' button for first product at (405, 360) on xpath=//*[@id='content']/ul/li[1]/a[2]
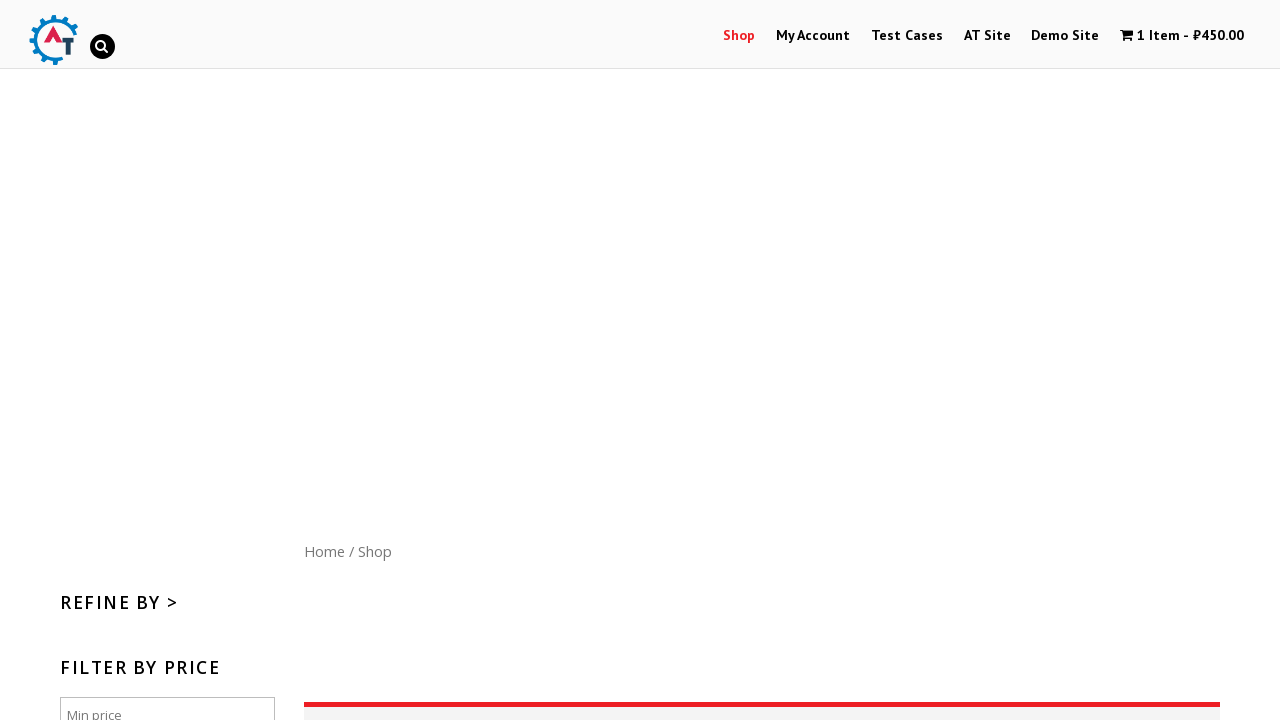

Cart icon appeared, indicating product was added to basket
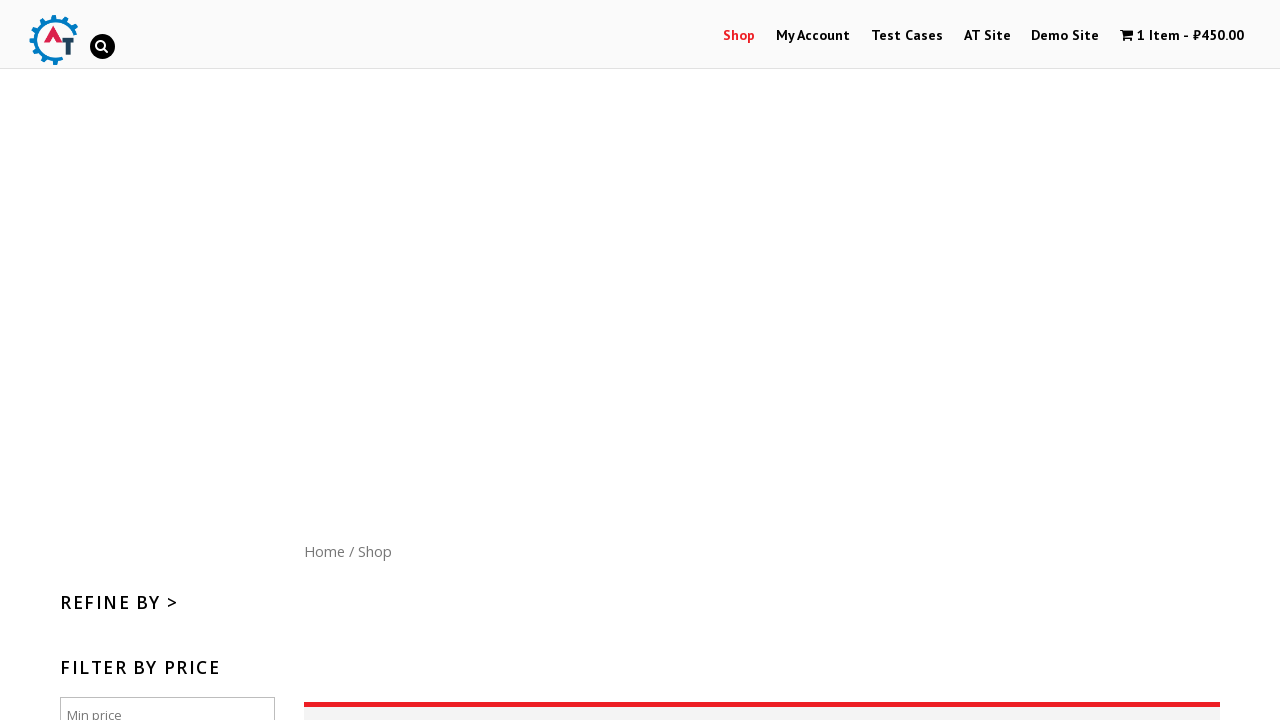

Clicked on shopping cart icon to view cart contents at (1182, 36) on a.wpmenucart-contents
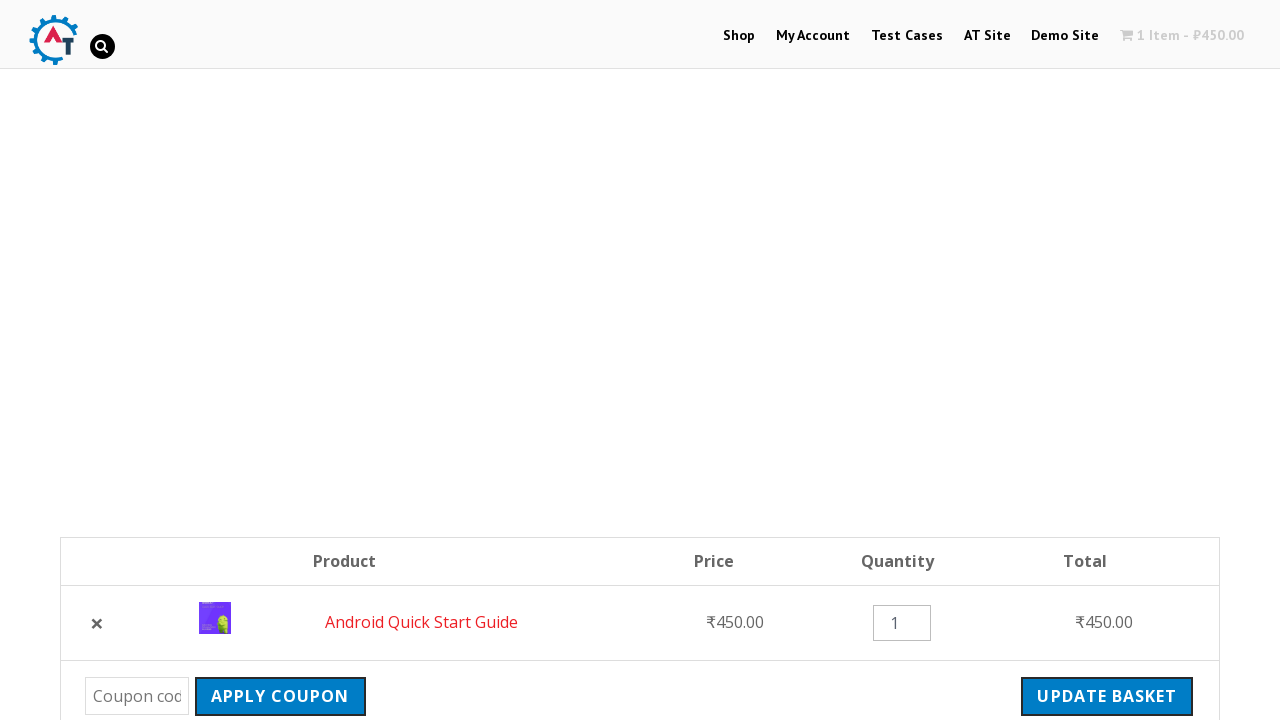

Basket page loaded with shop table
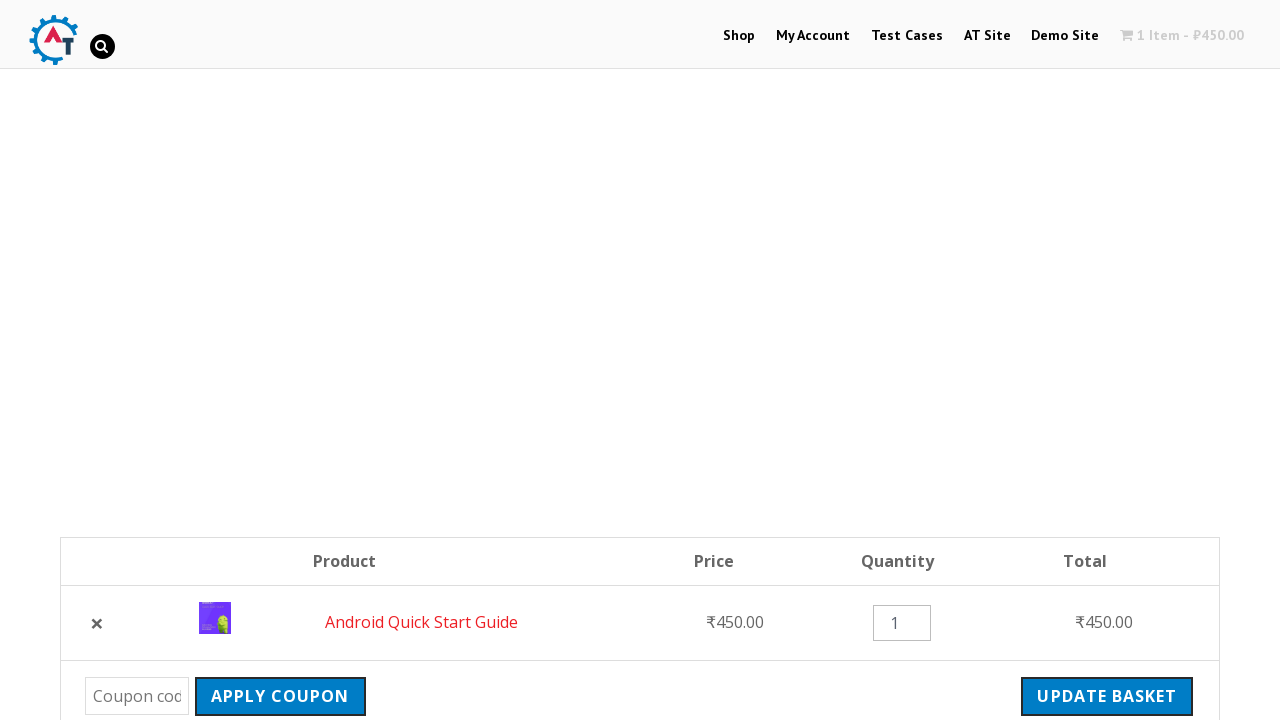

Subtotal price element is displayed
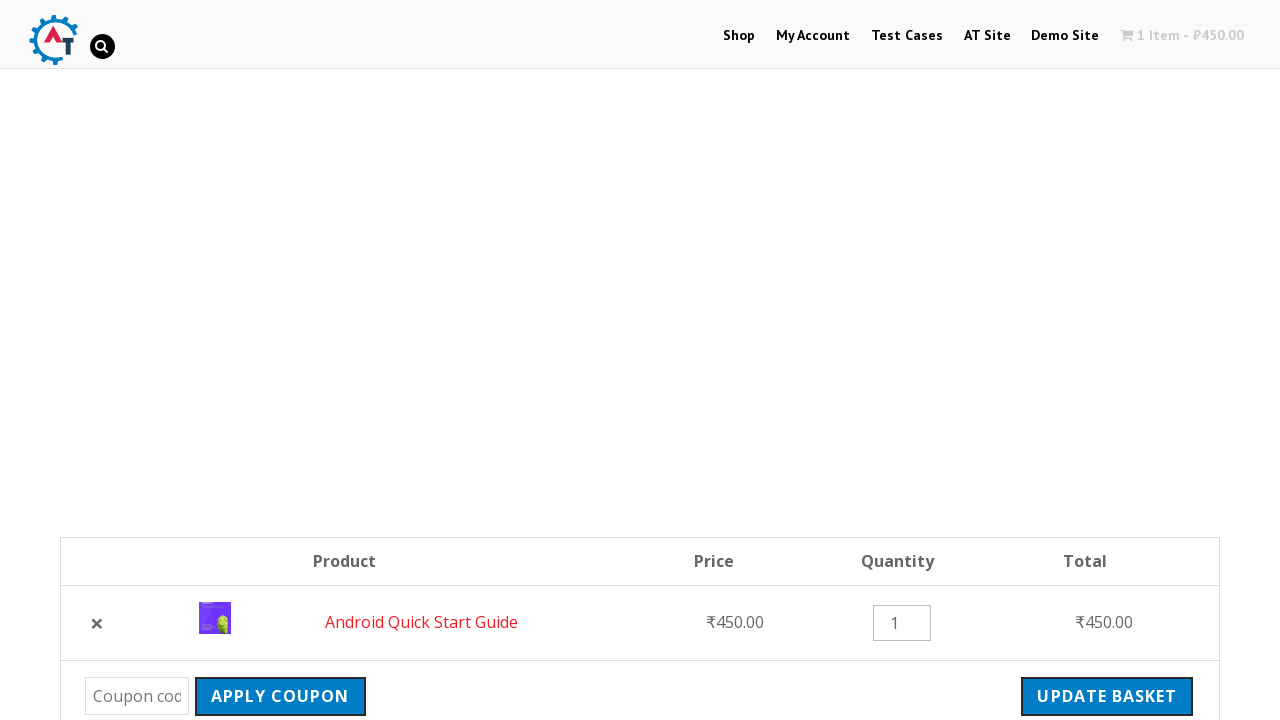

Total price element is displayed, verifying tax functionality
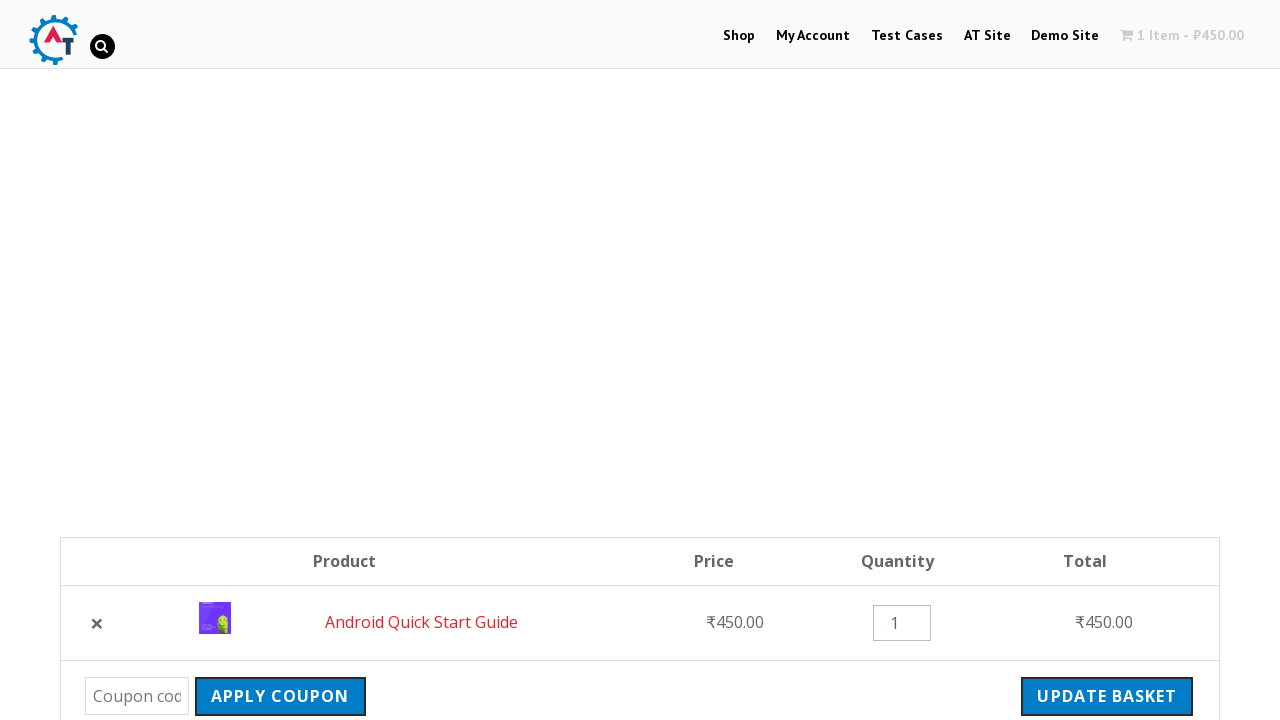

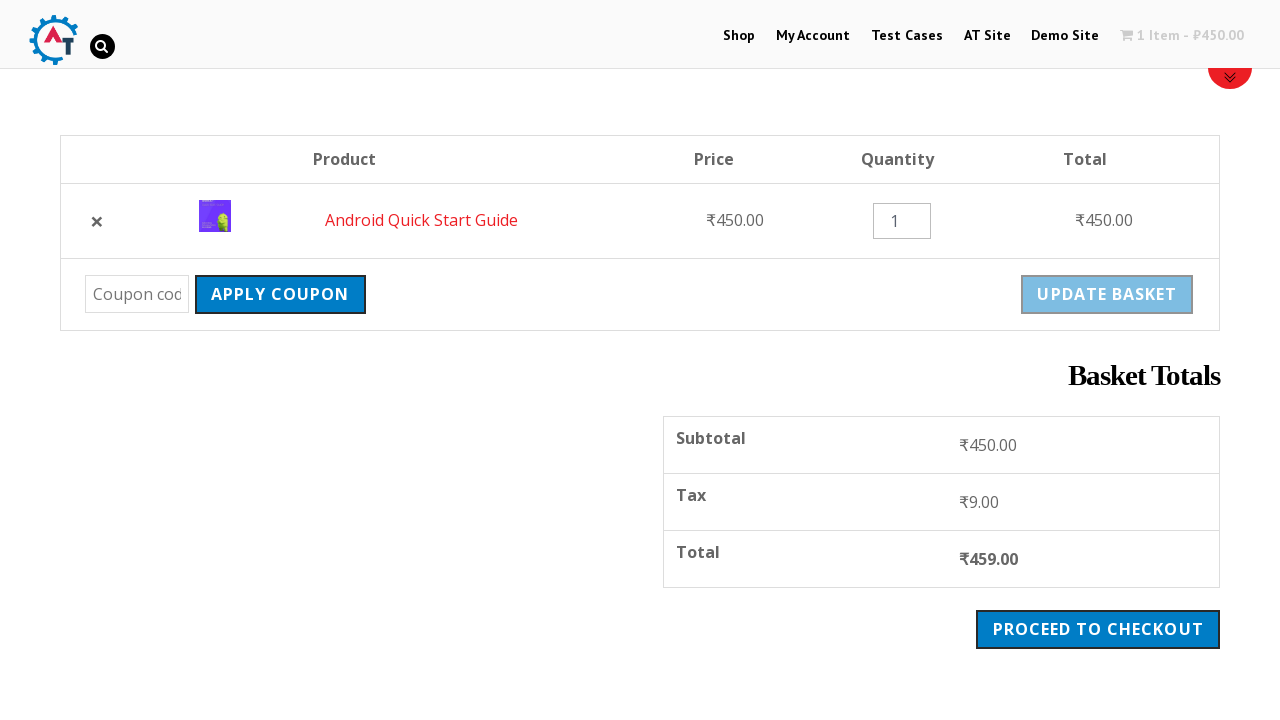